Tests drag and drop functionality on jQuery UI demo page by dragging an element and dropping it onto a target area

Starting URL: https://jqueryui.com/droppable/

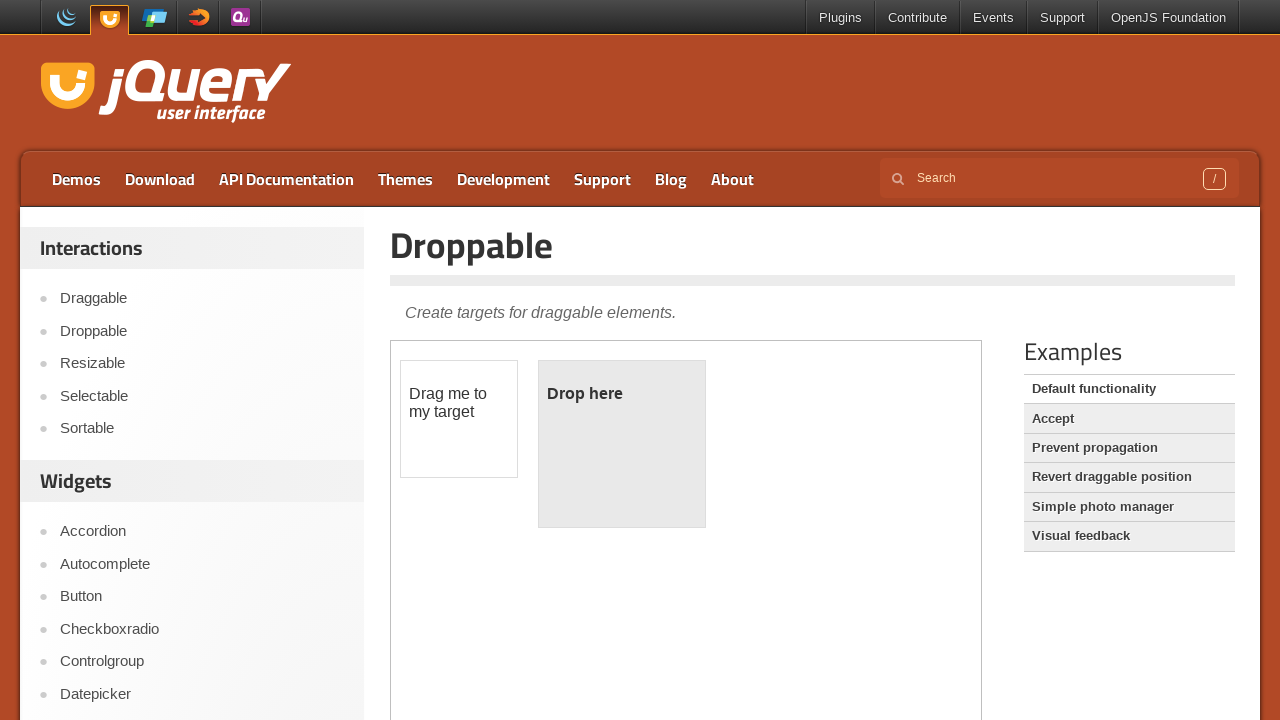

Navigated to jQuery UI droppable demo page
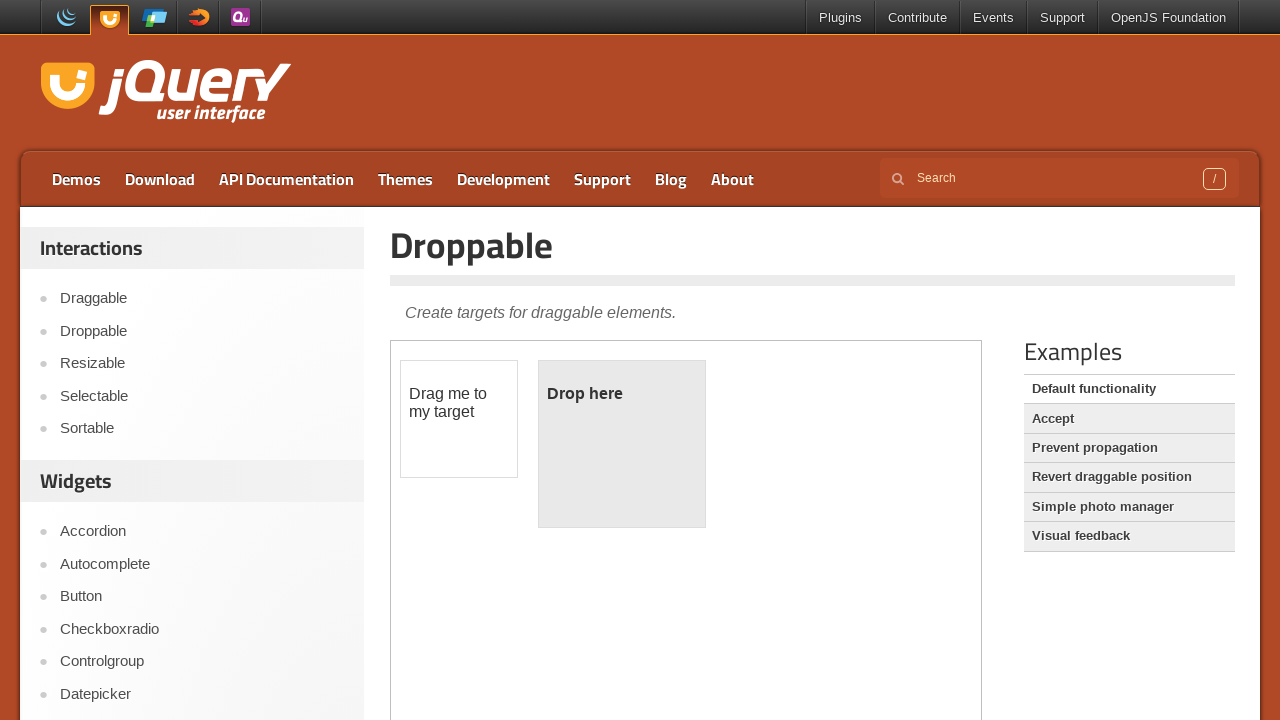

Located demo iframe
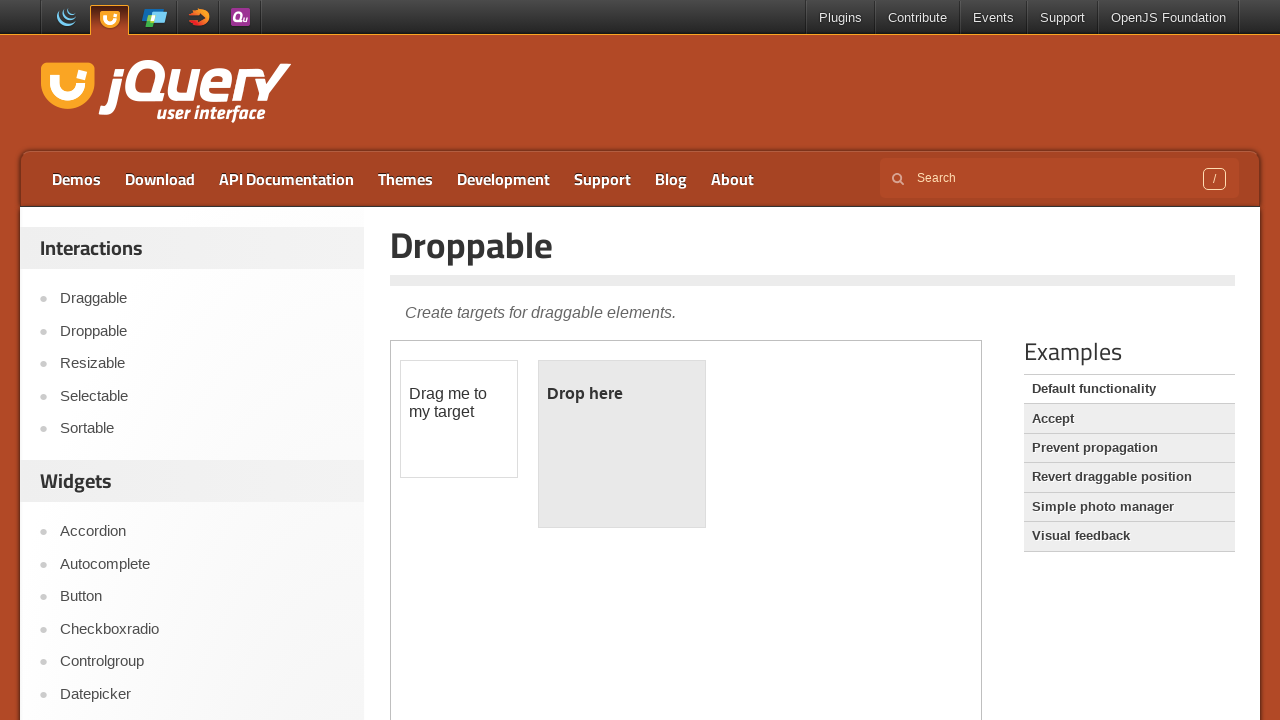

Located draggable element
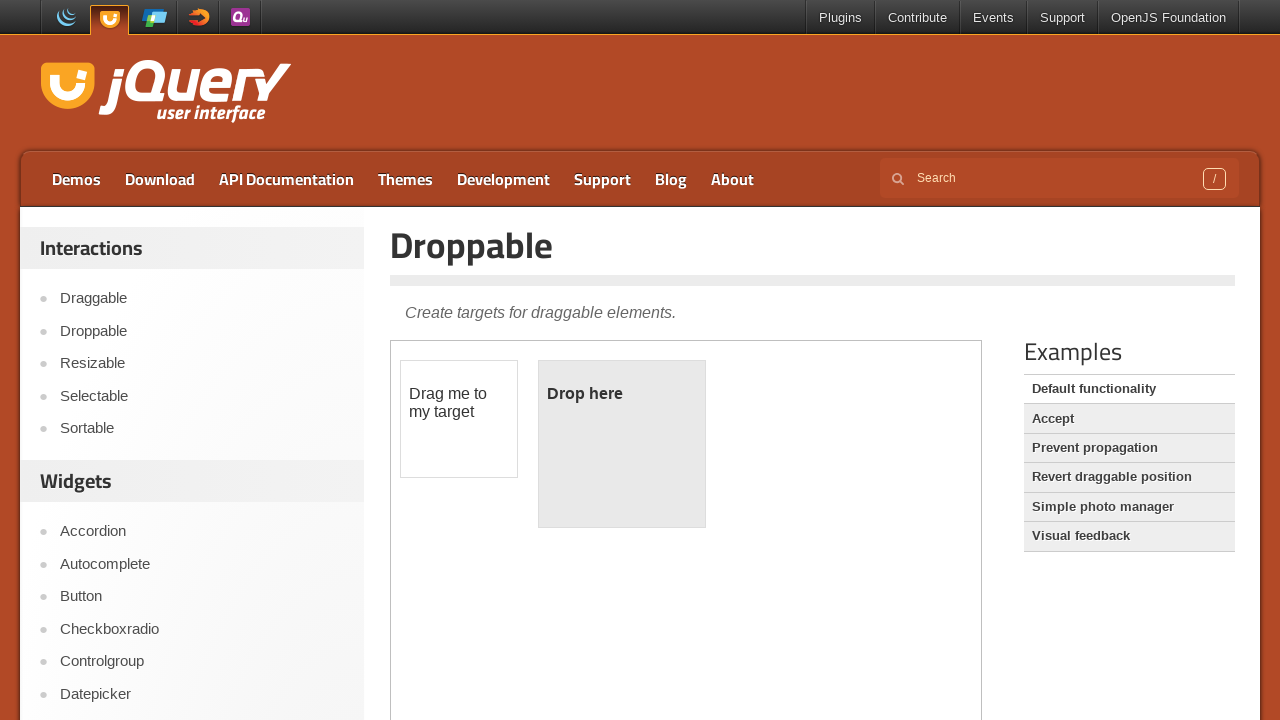

Located droppable target element
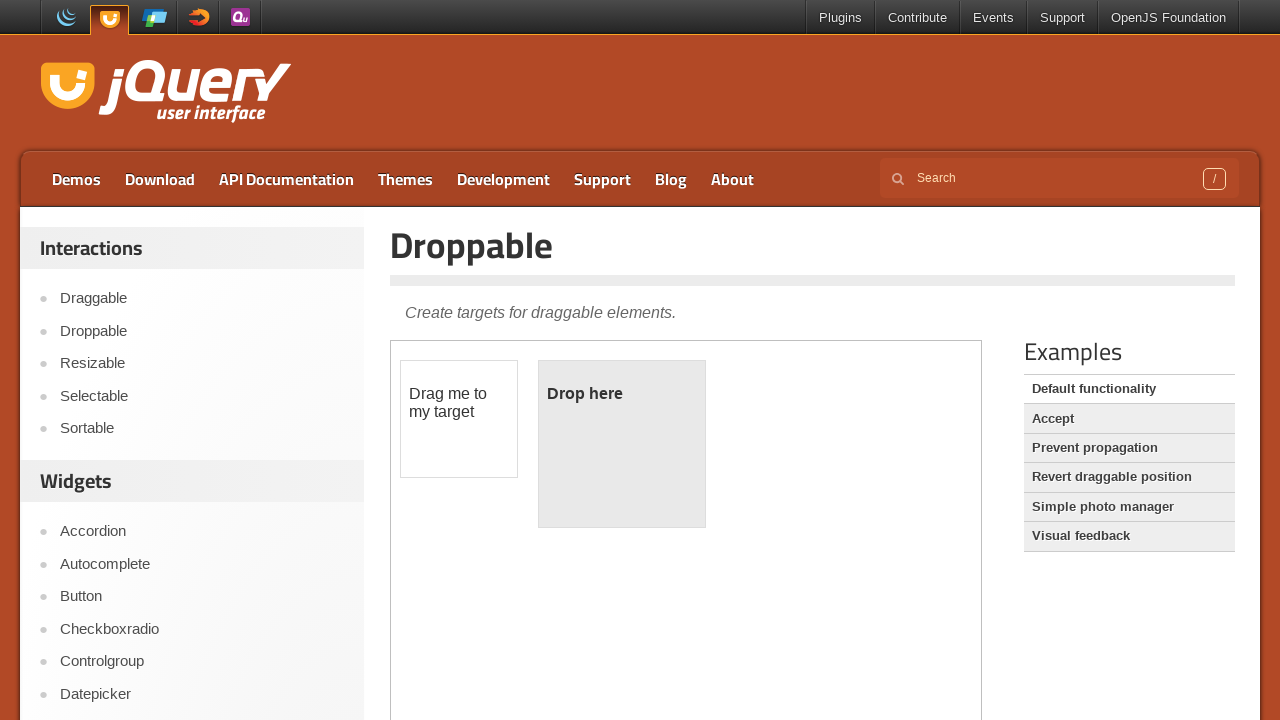

Dragged element onto droppable target at (622, 444)
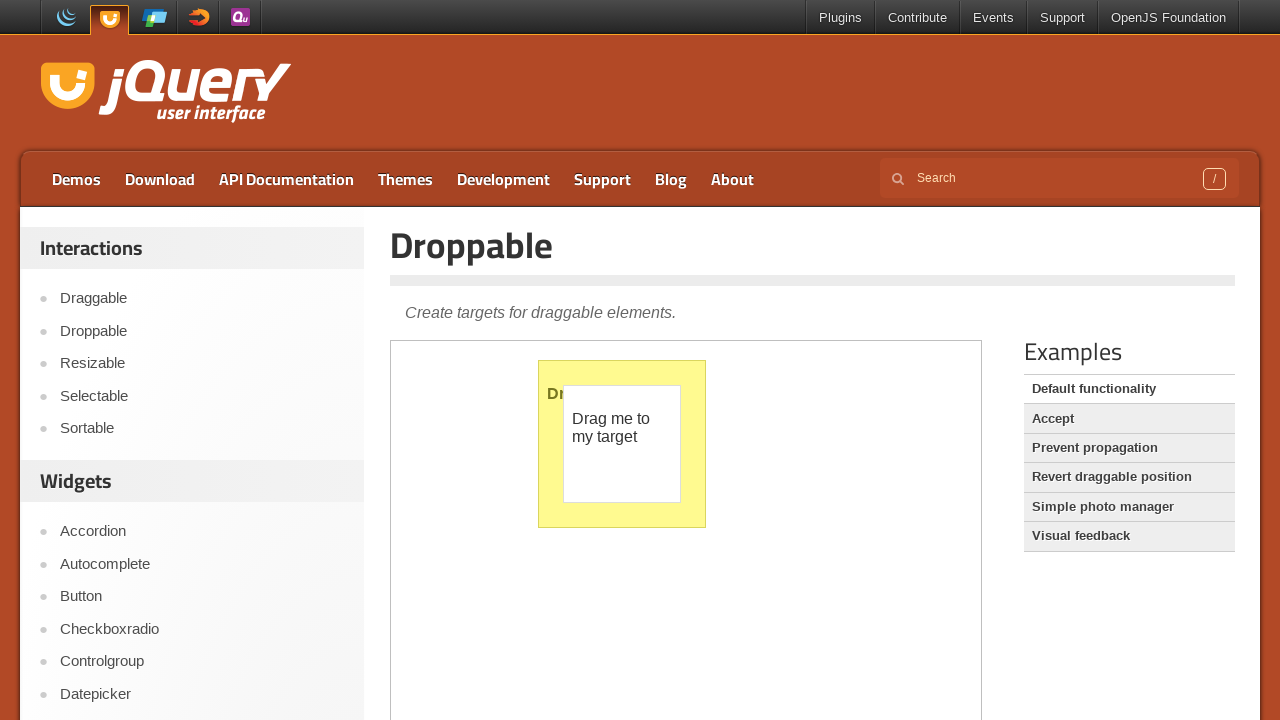

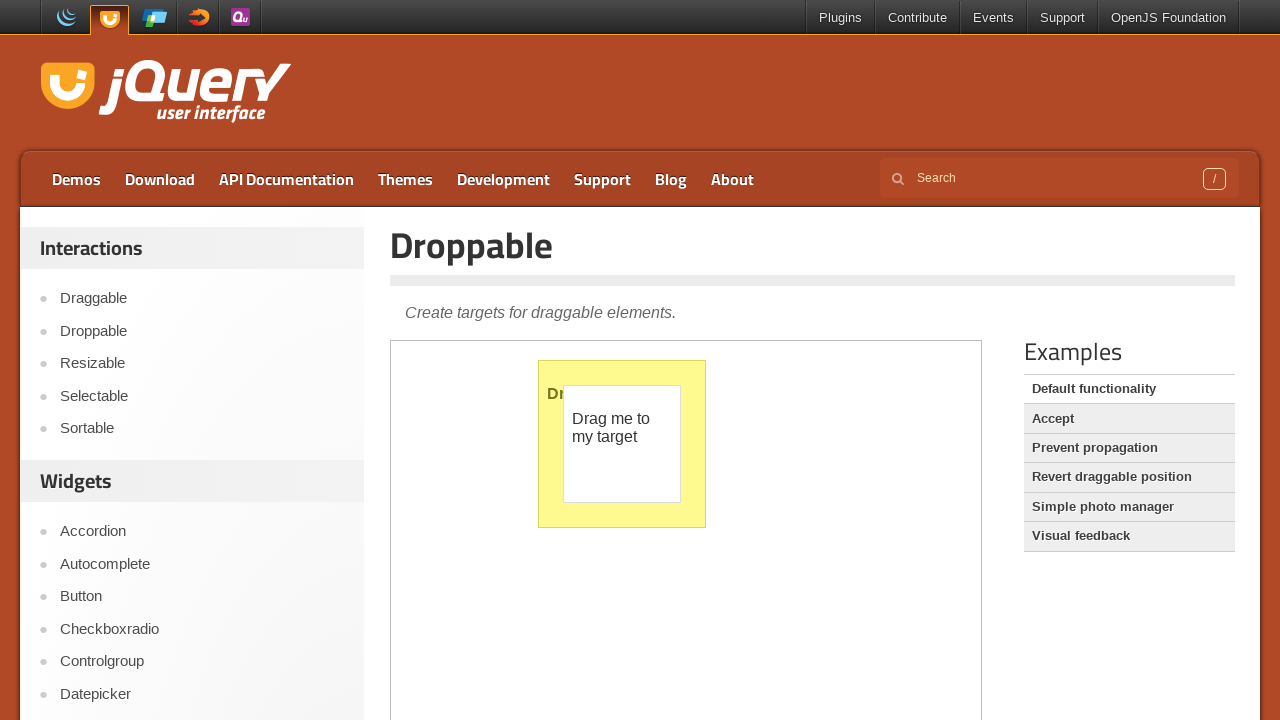